Tests JavaScript scrolling functionality by scrolling the page vertically and then scrolling within a fixed-header table element

Starting URL: https://rahulshettyacademy.com/AutomationPractice/

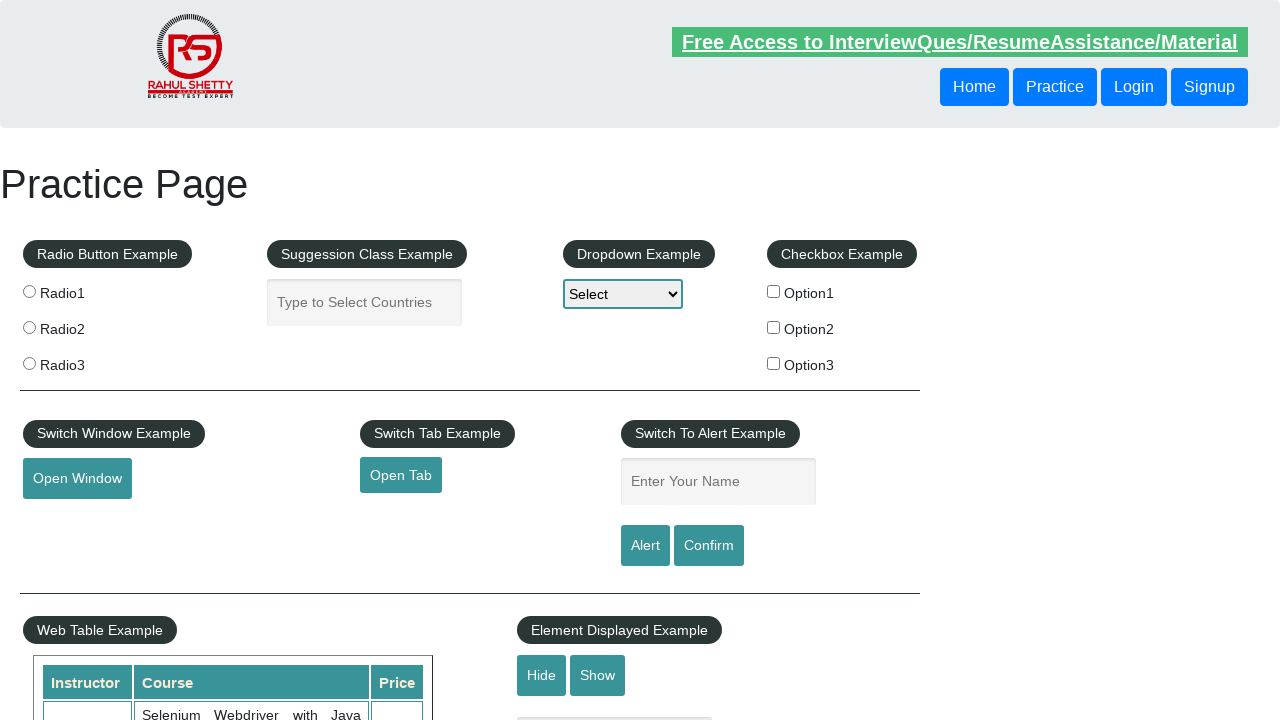

Scrolled page down by 600 pixels using JavaScript
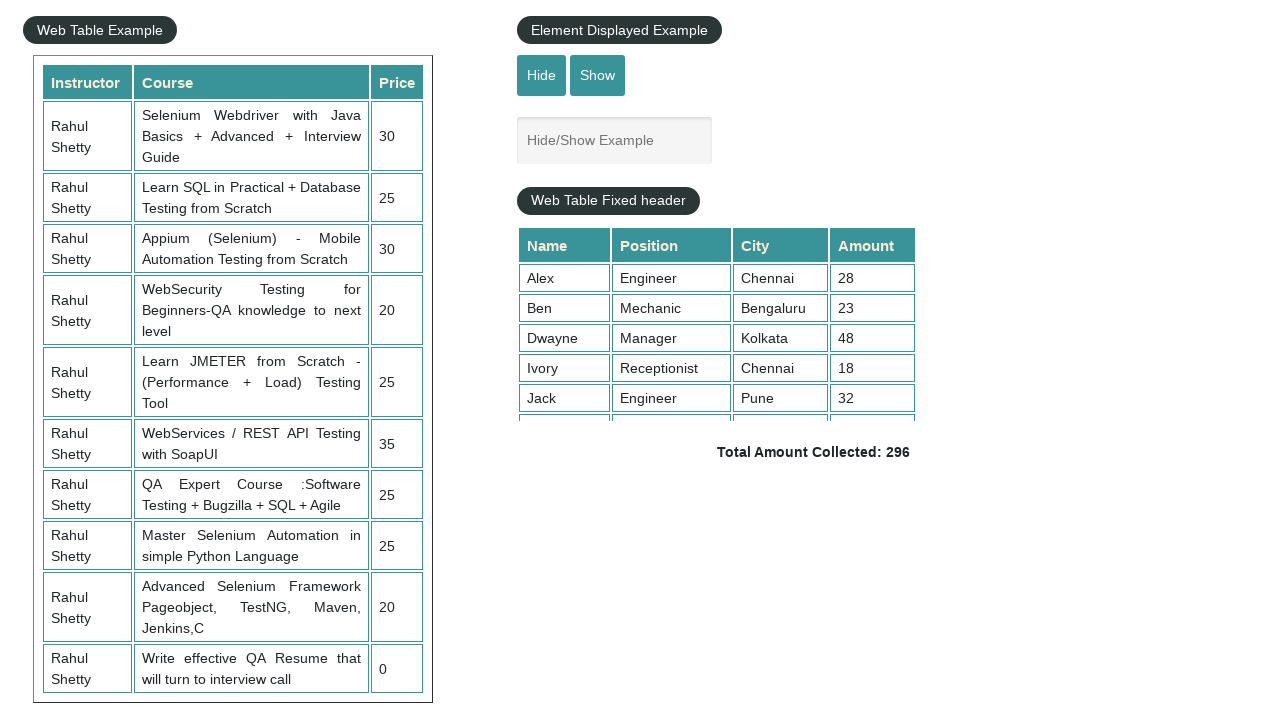

Waited 1 second for scroll animation to complete
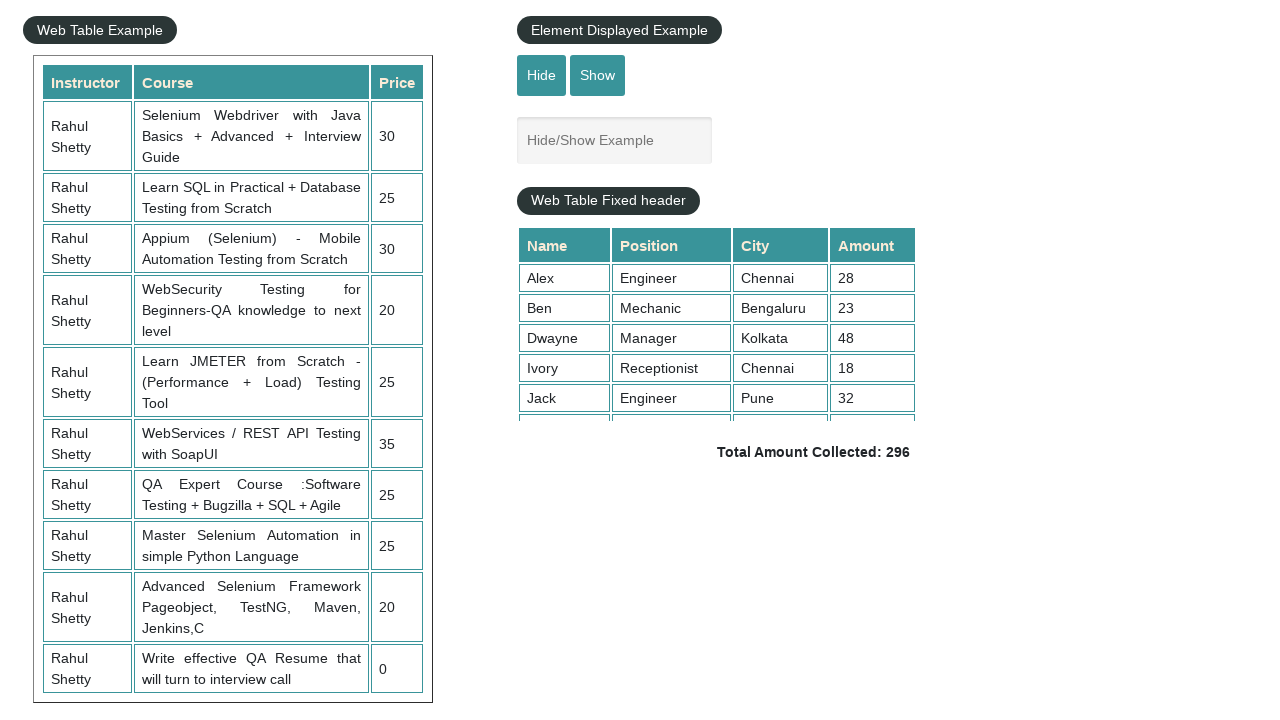

Scrolled fixed-header table element to position 5000
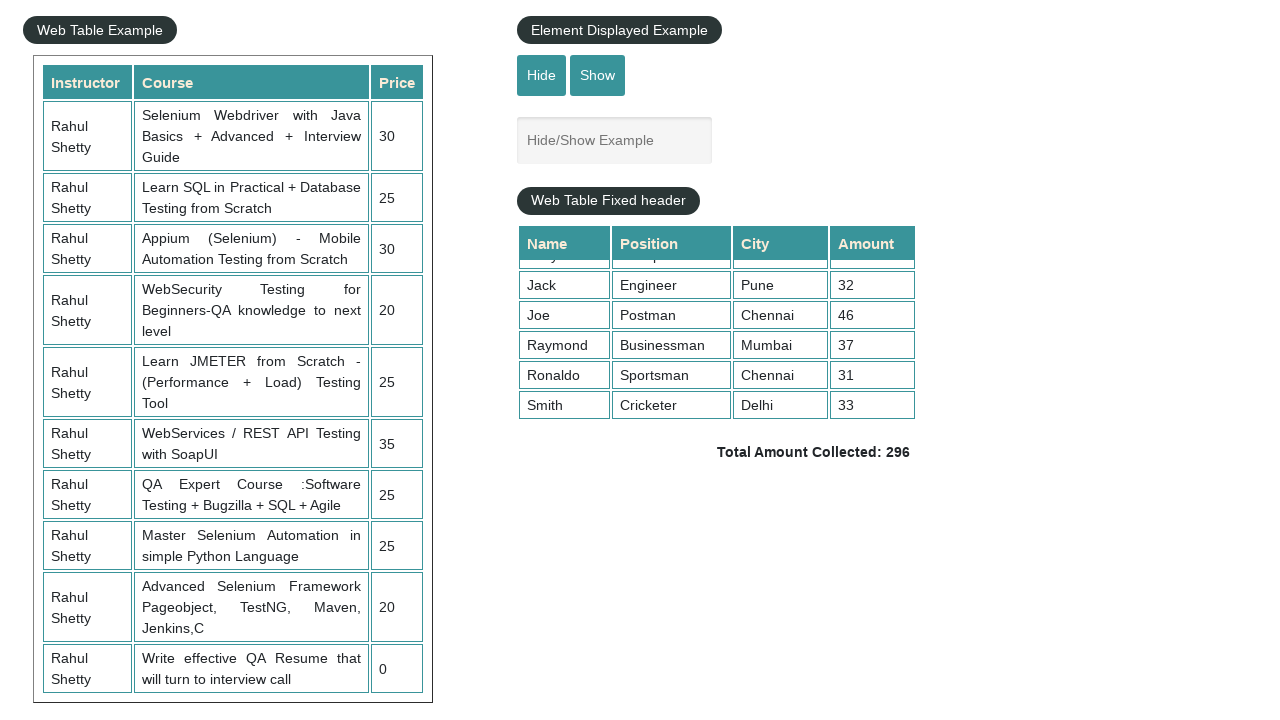

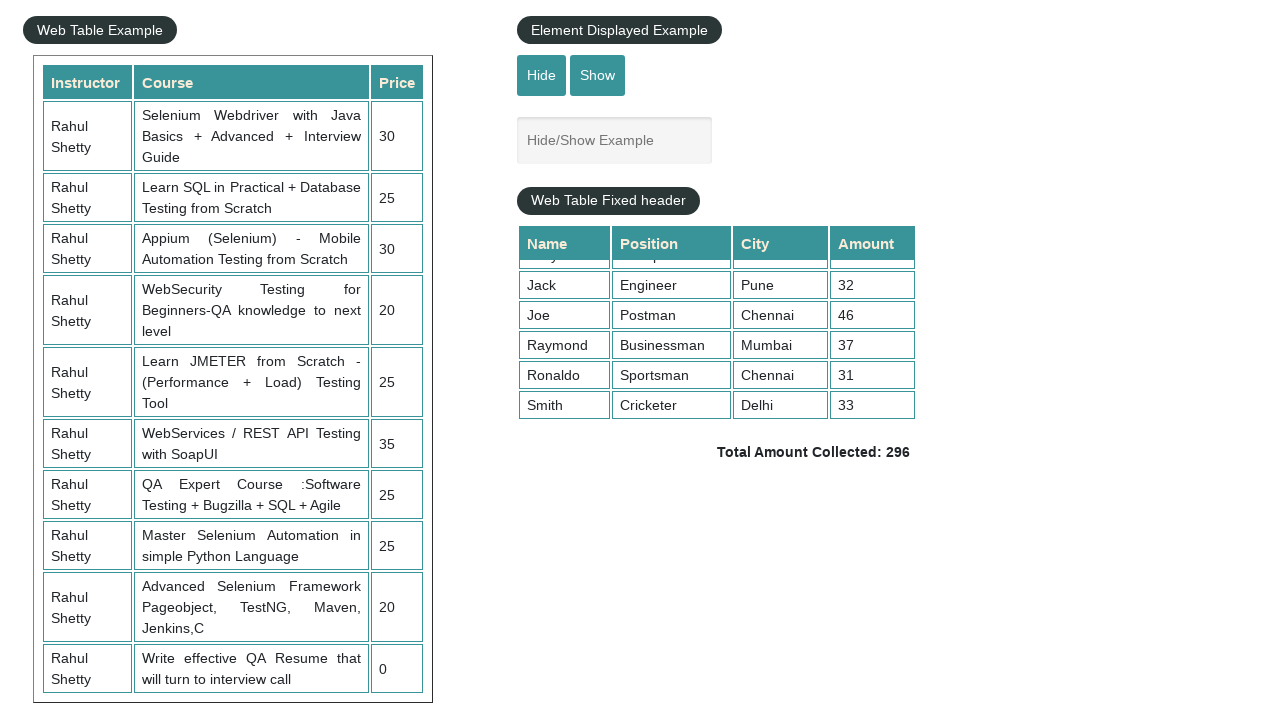